Tests the search functionality on python.org by entering "pycon" in the search box and submitting the search to verify results are returned

Starting URL: http://www.python.org

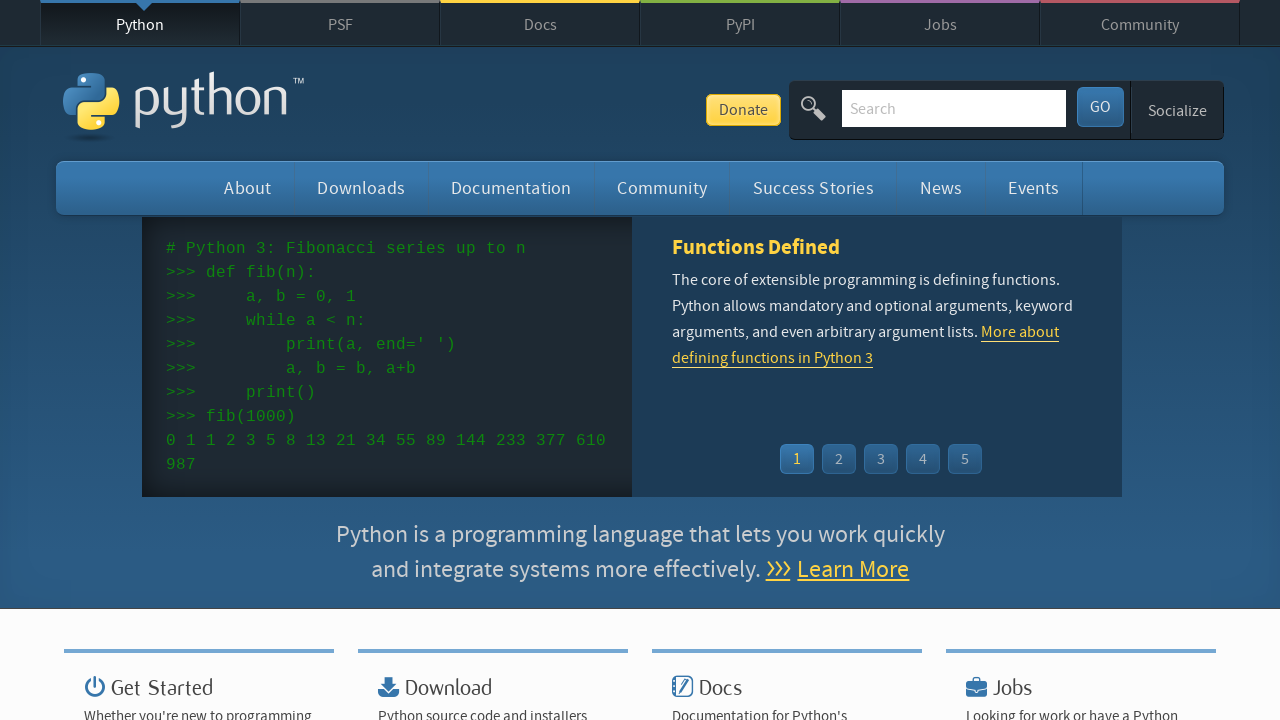

Verified 'Python' is in page title
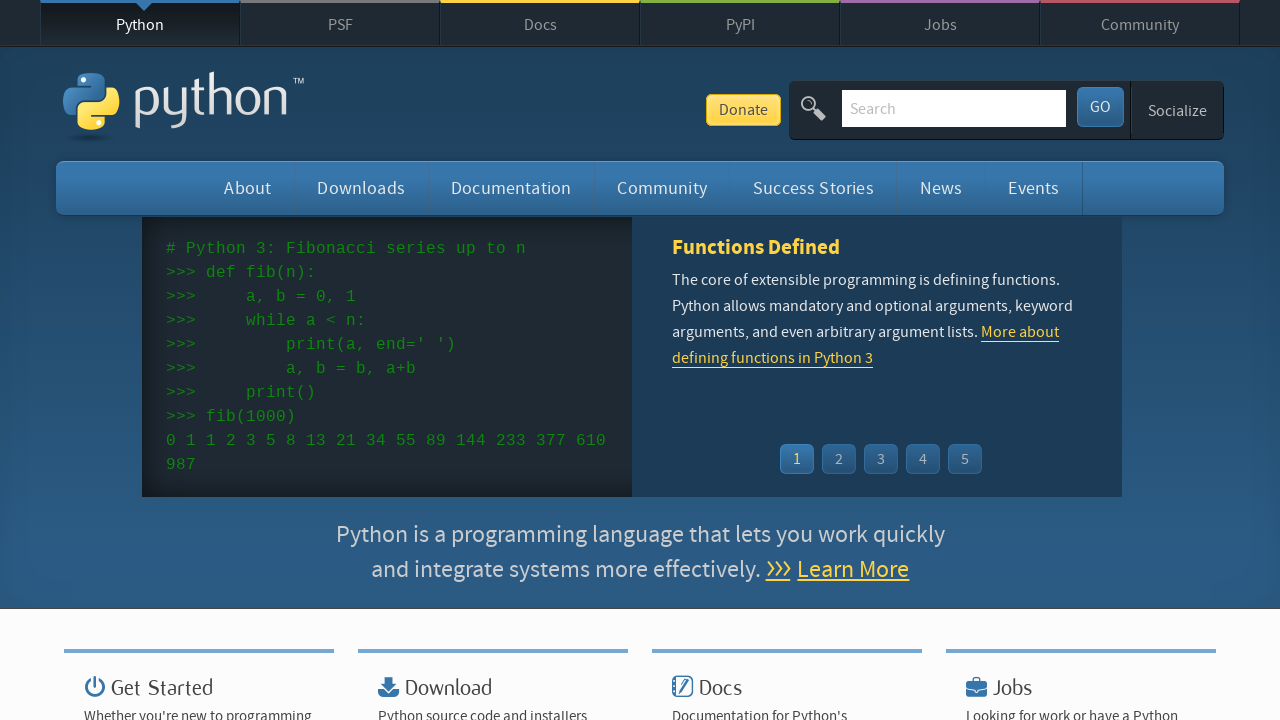

Filled search box with 'pycon' on input[name='q']
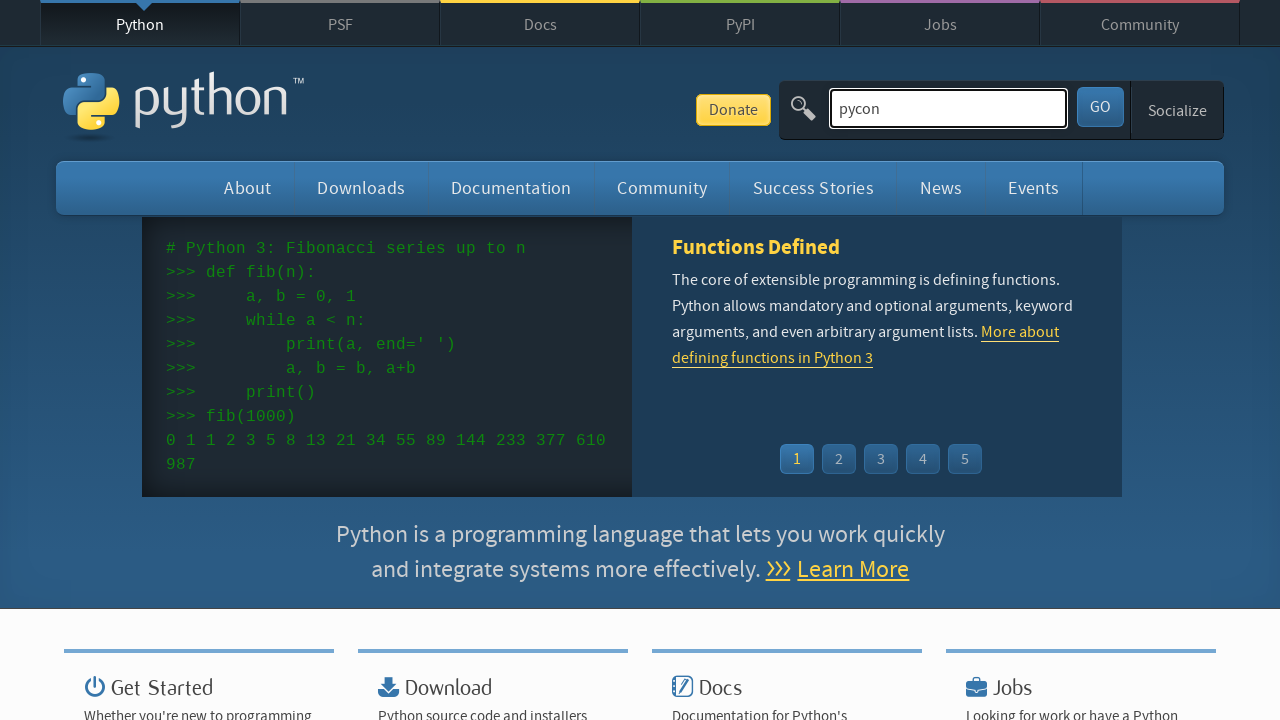

Pressed Enter to submit search on input[name='q']
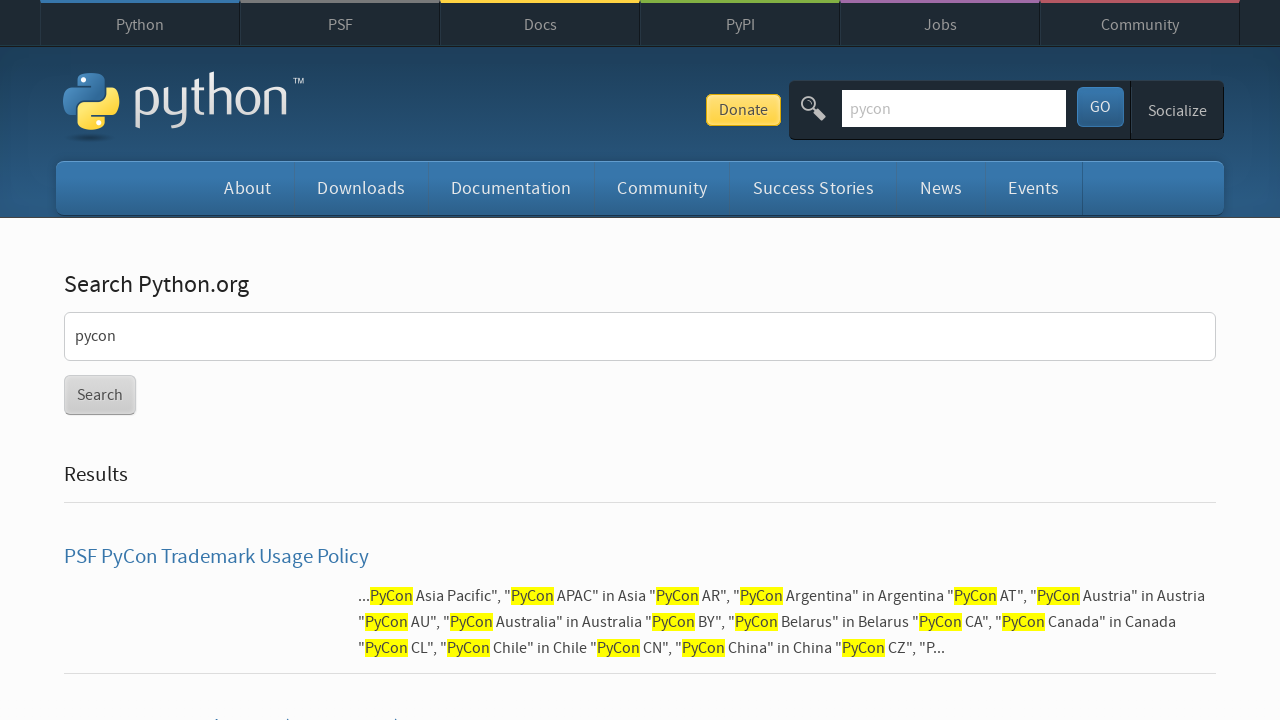

Waited for page to reach networkidle state
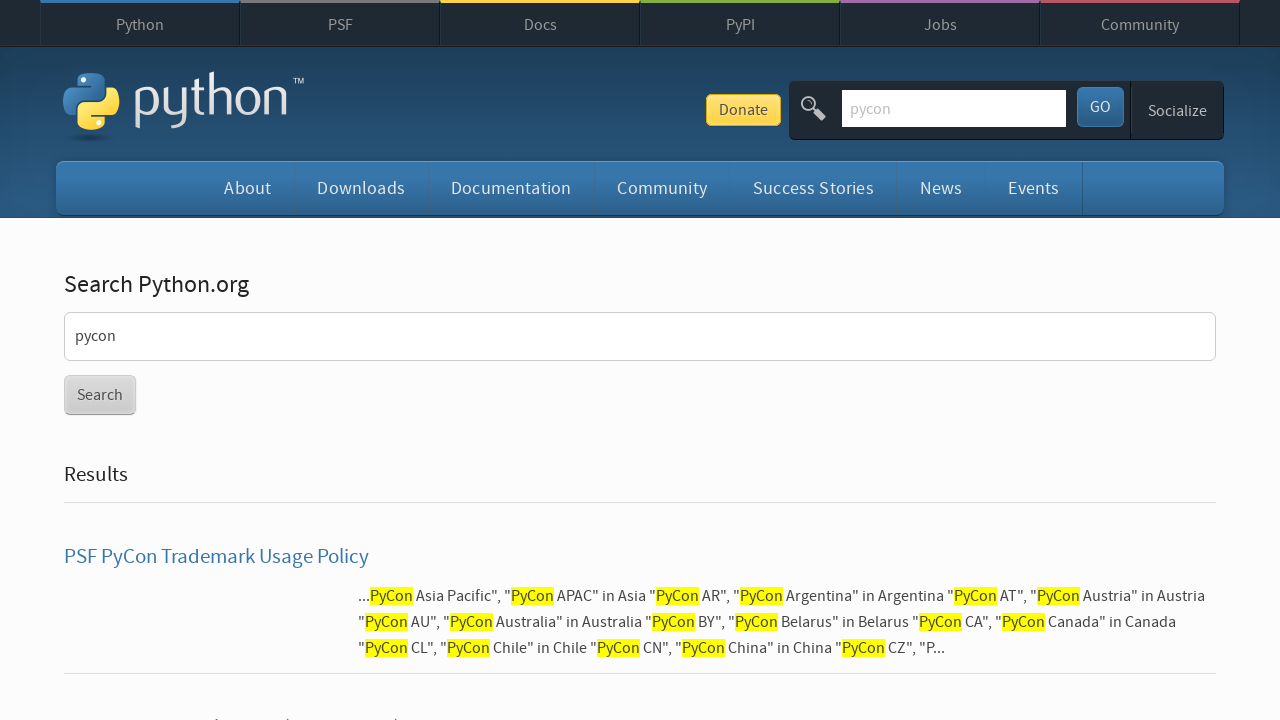

Verified search results were returned (no 'No results found' message)
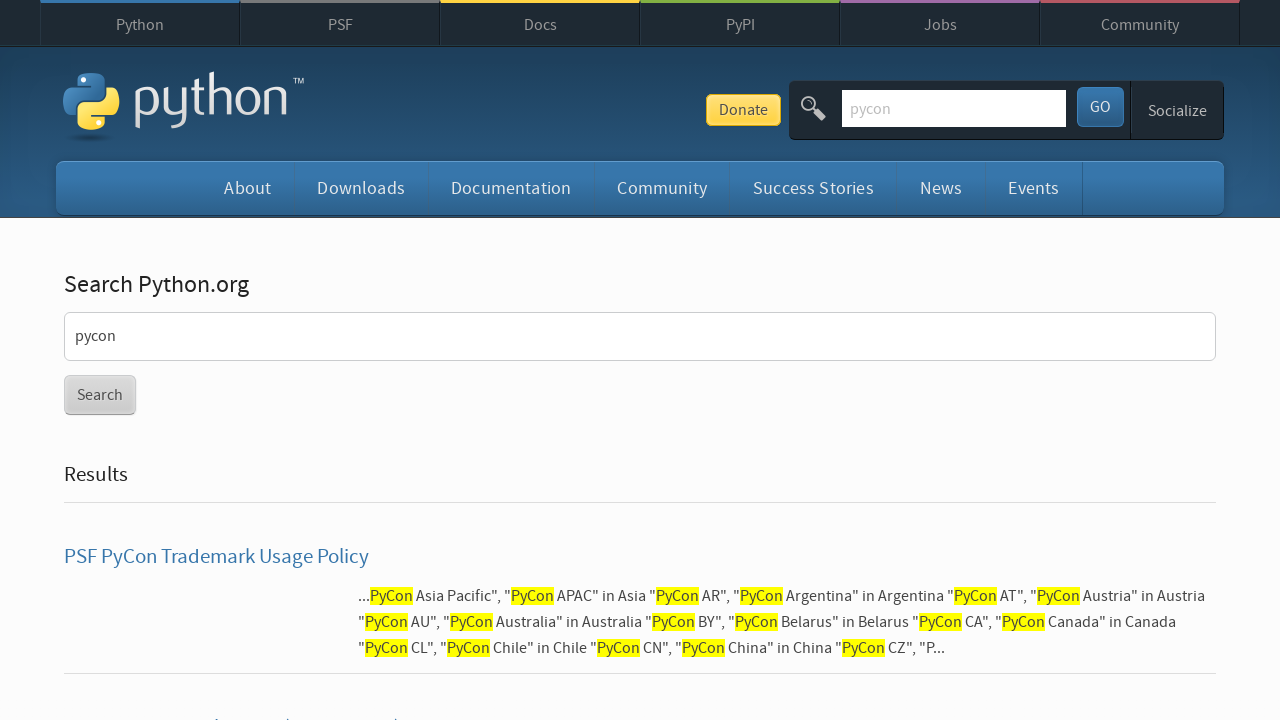

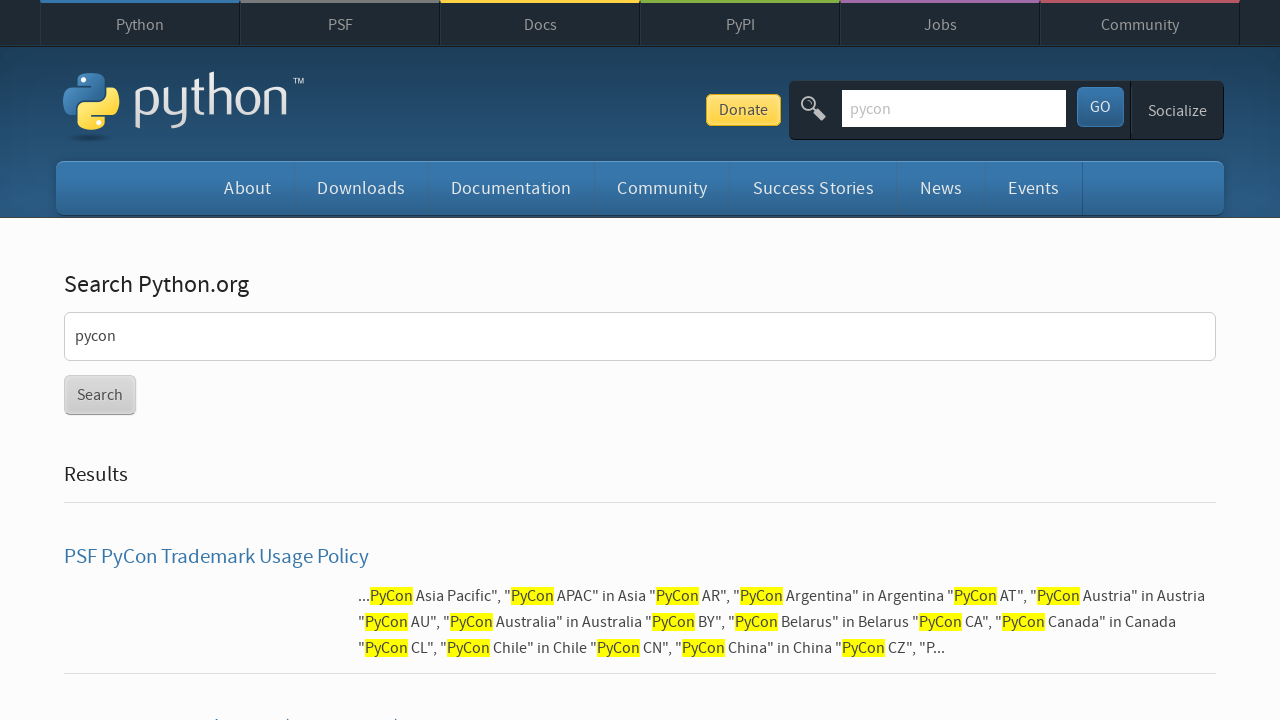